Tests DOM mutation by navigating to a demo page, finding an image element, and changing its src attribute via JavaScript execution, then verifying the attribute was changed.

Starting URL: https://bonigarcia.dev/selenium-webdriver-java/

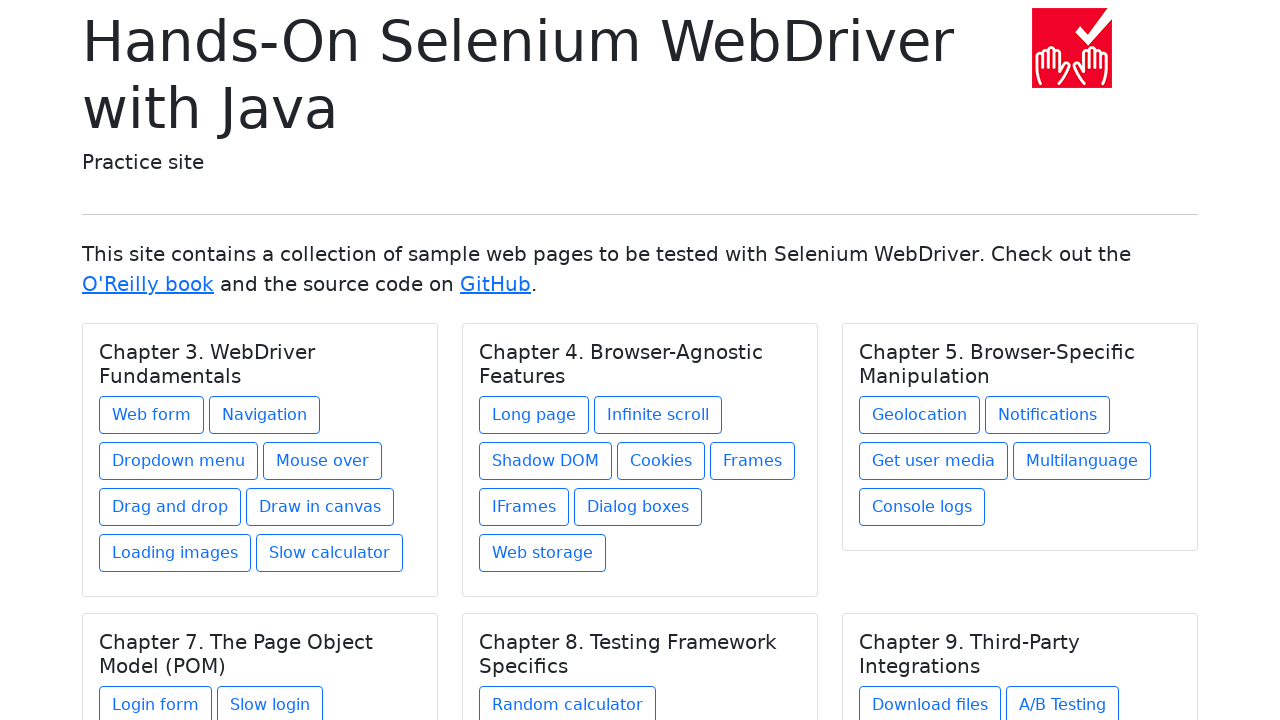

Located and waited for first image element to load
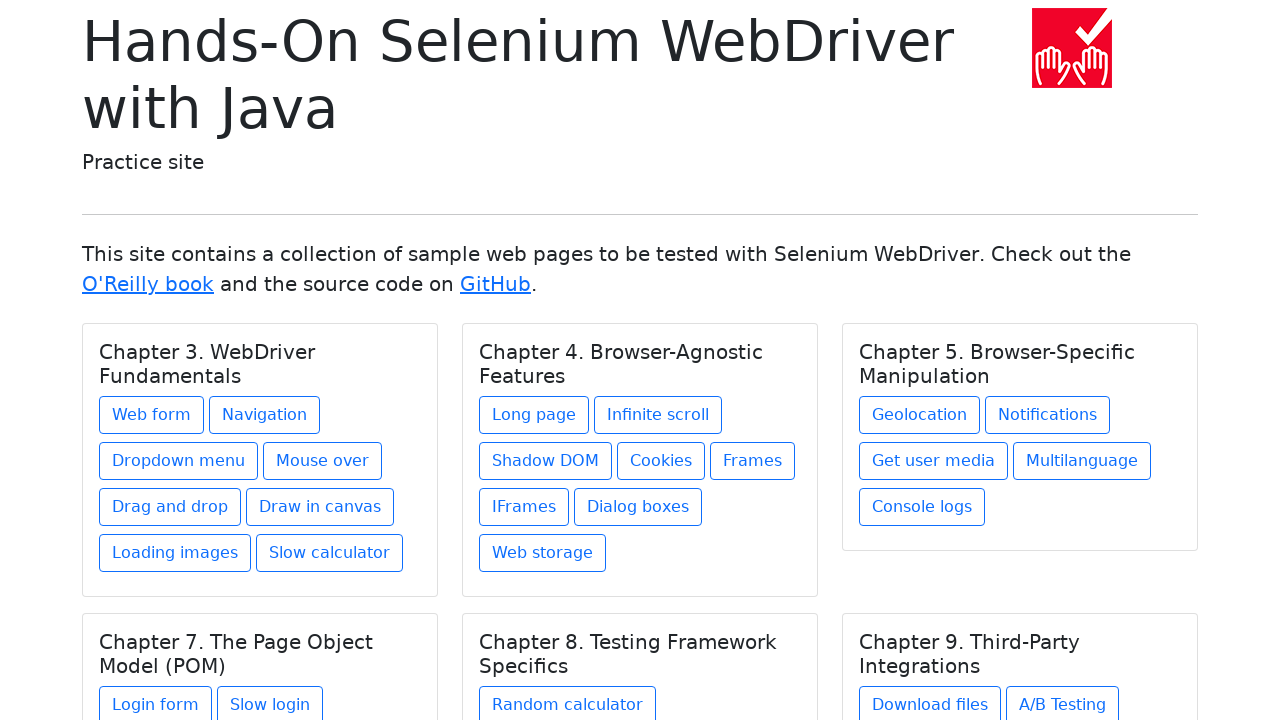

Retrieved original image src attribute: img/hands-on-icon.png
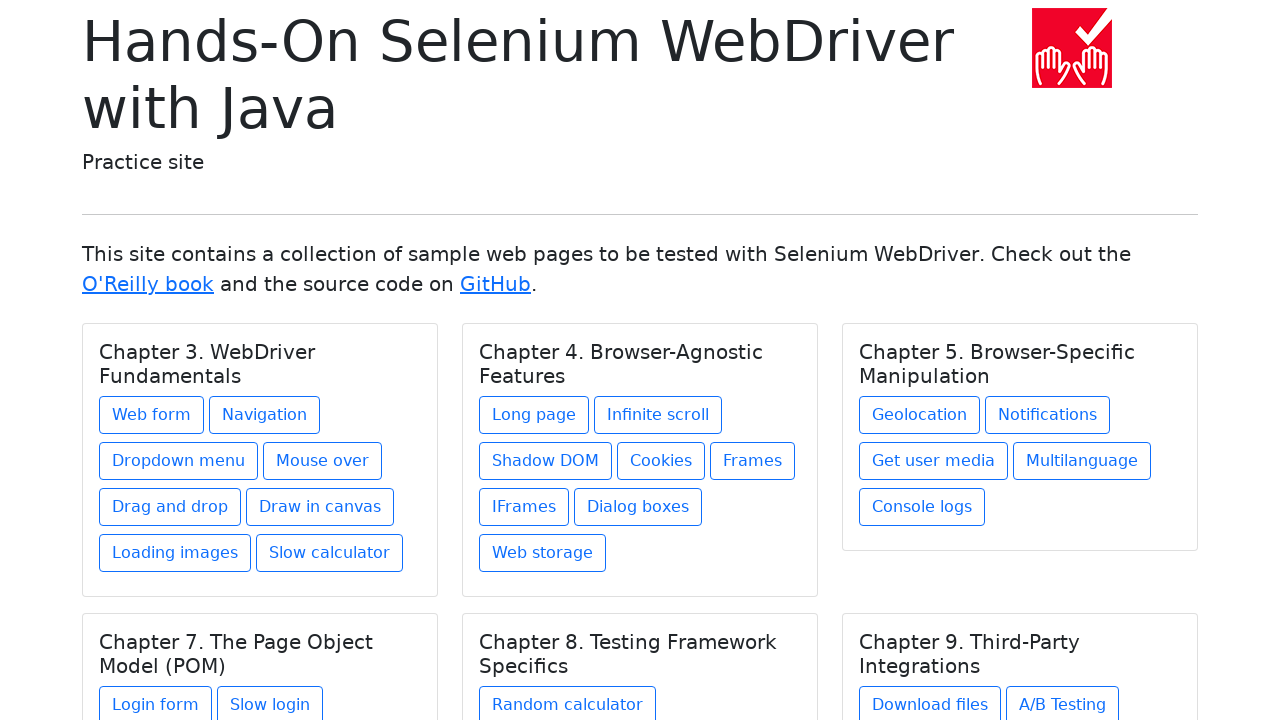

Executed JavaScript to change image src to 'img/award.png'
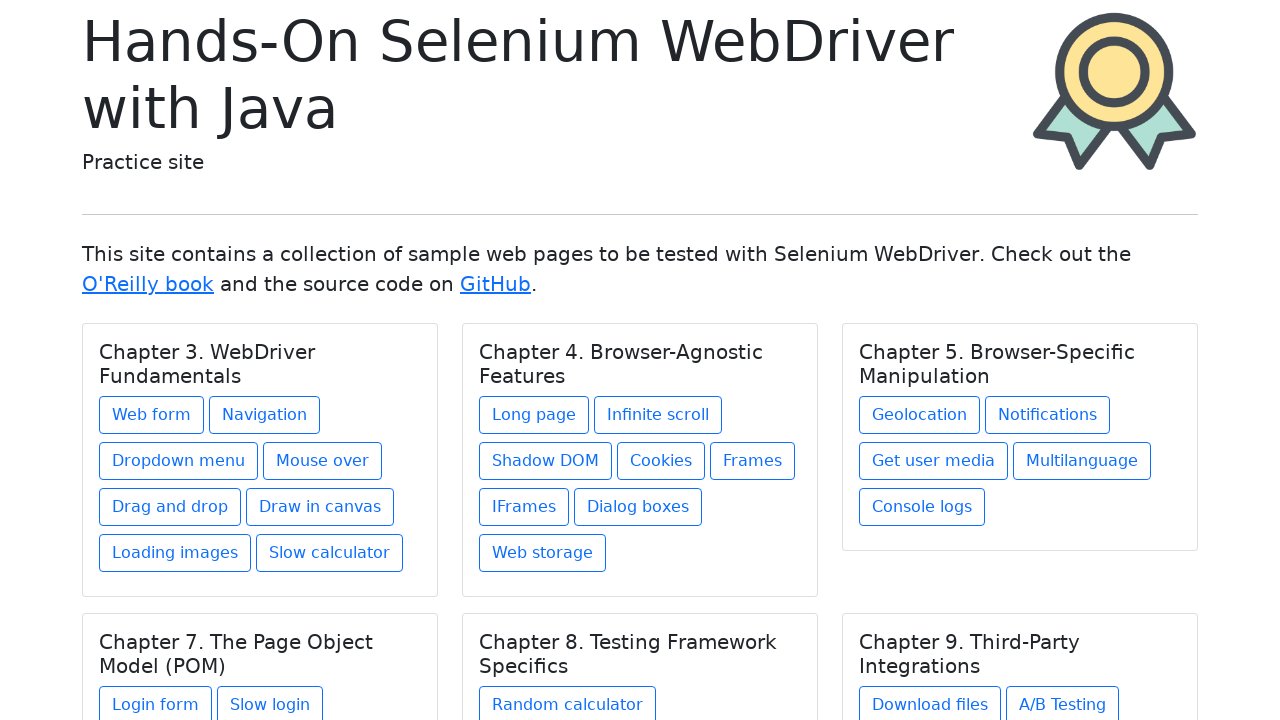

Waited 500ms for DOM mutation to complete
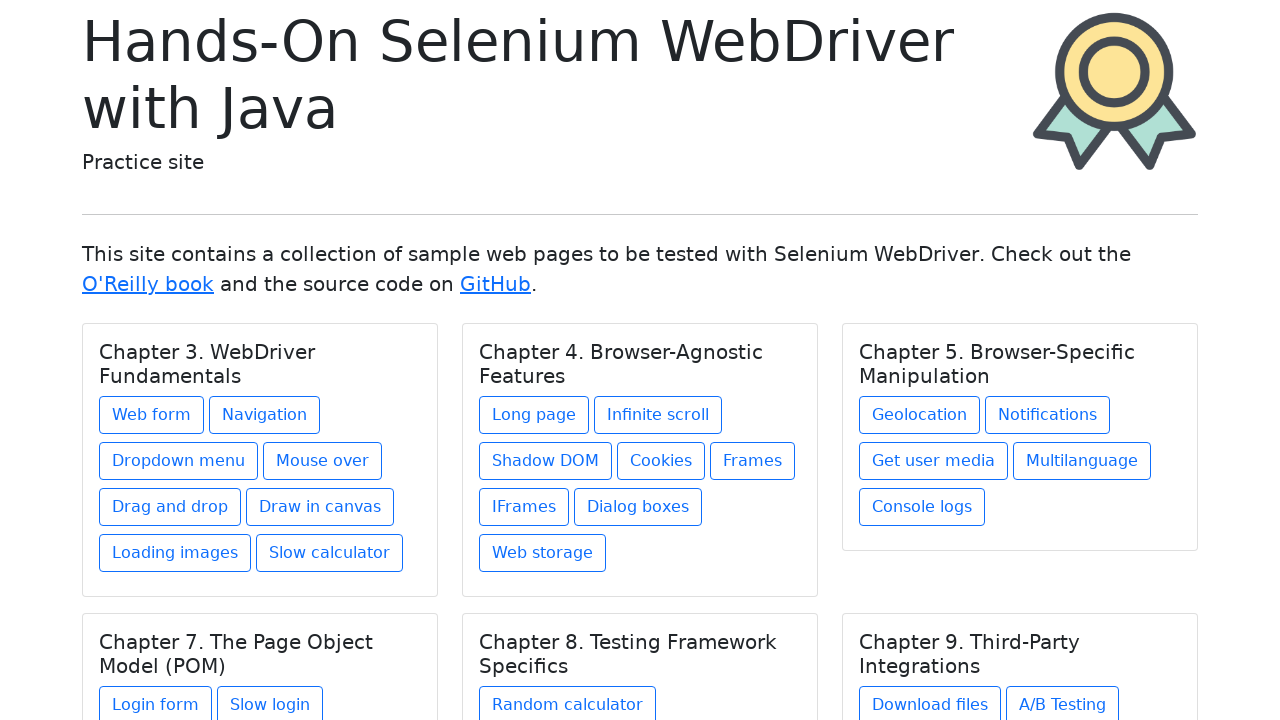

Retrieved updated image src attribute: img/award.png
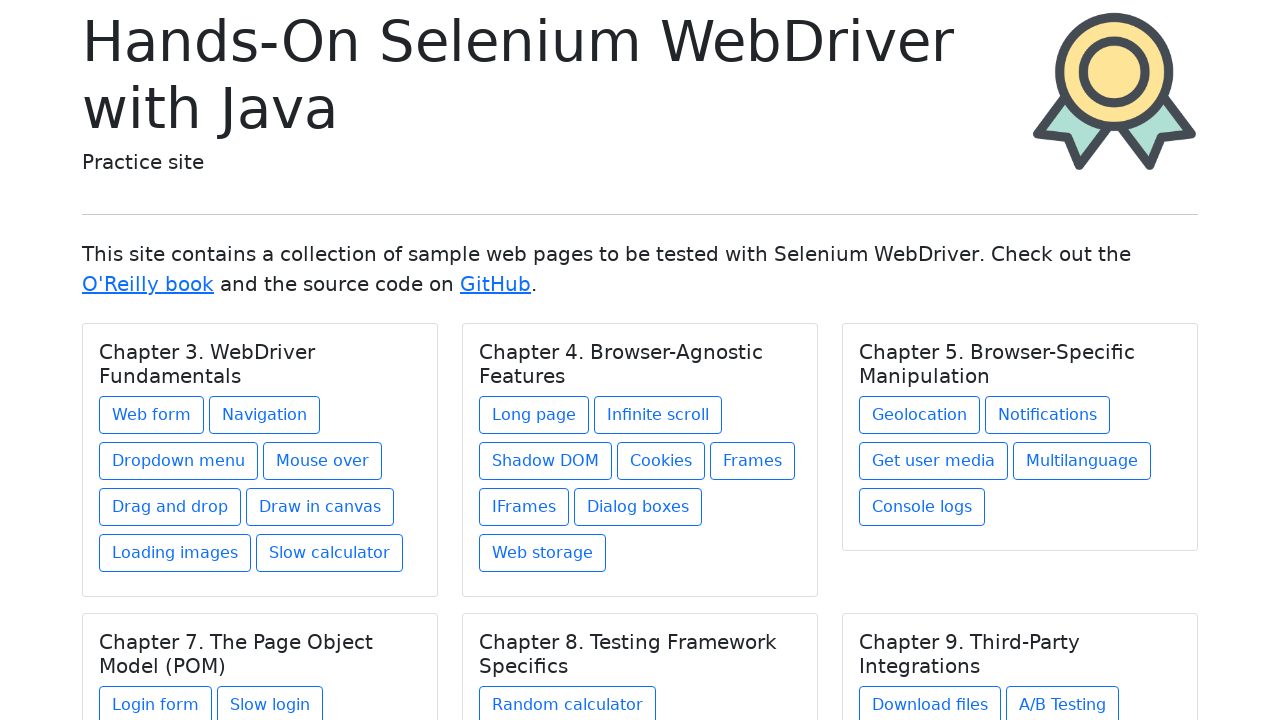

Assertion passed: image src successfully changed to 'img/award.png'
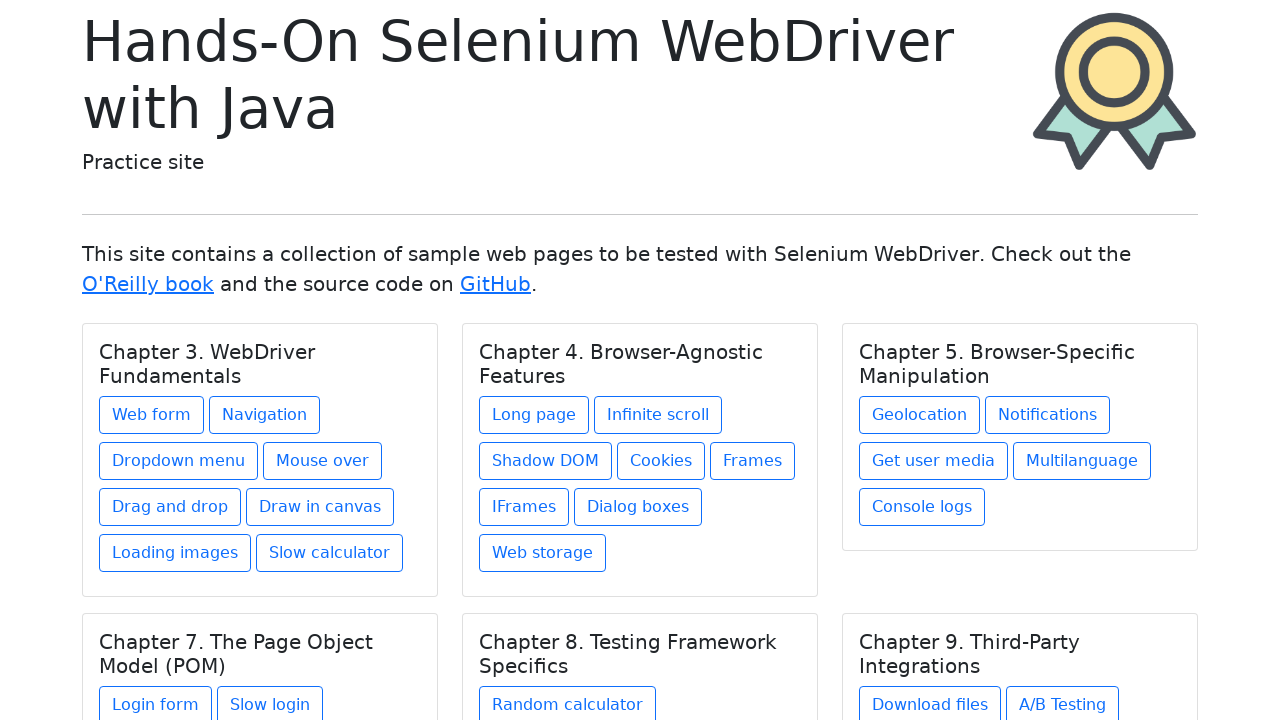

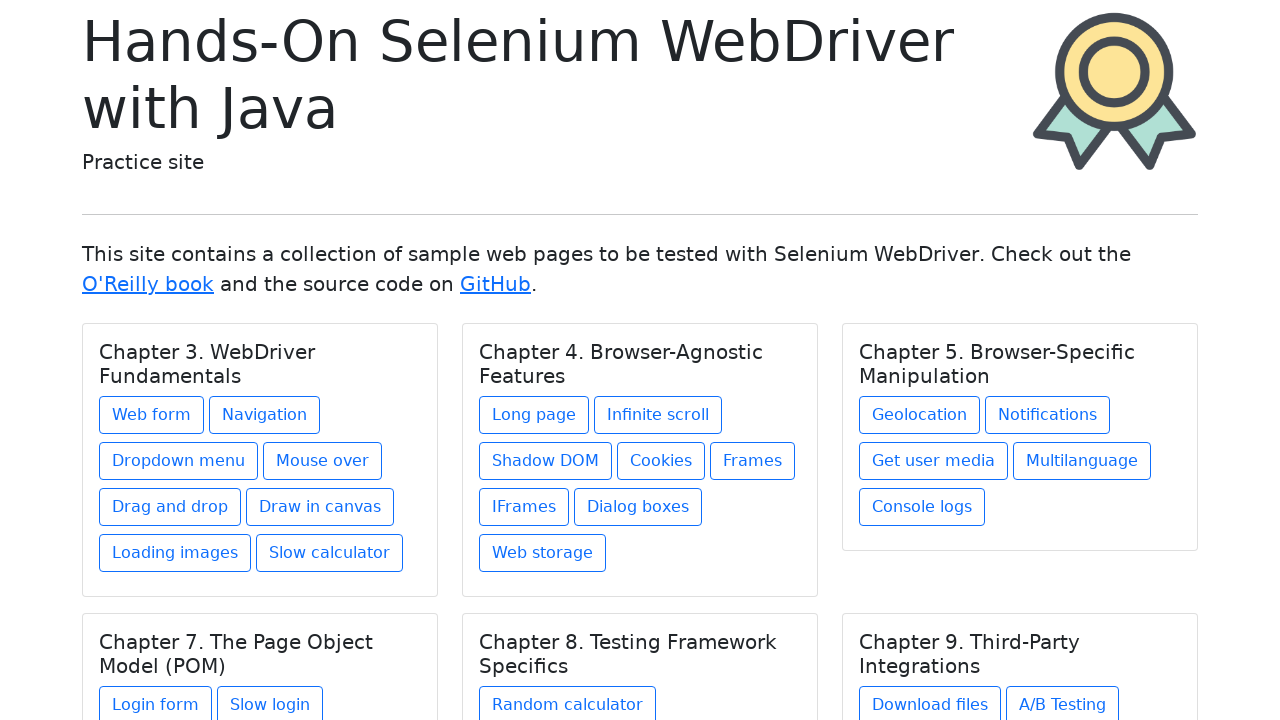